Tests explicit wait functionality by waiting for a button to become clickable, clicking it, and then waiting for another button to become visible on a dynamic properties demo page.

Starting URL: https://demoqa.com/dynamic-properties

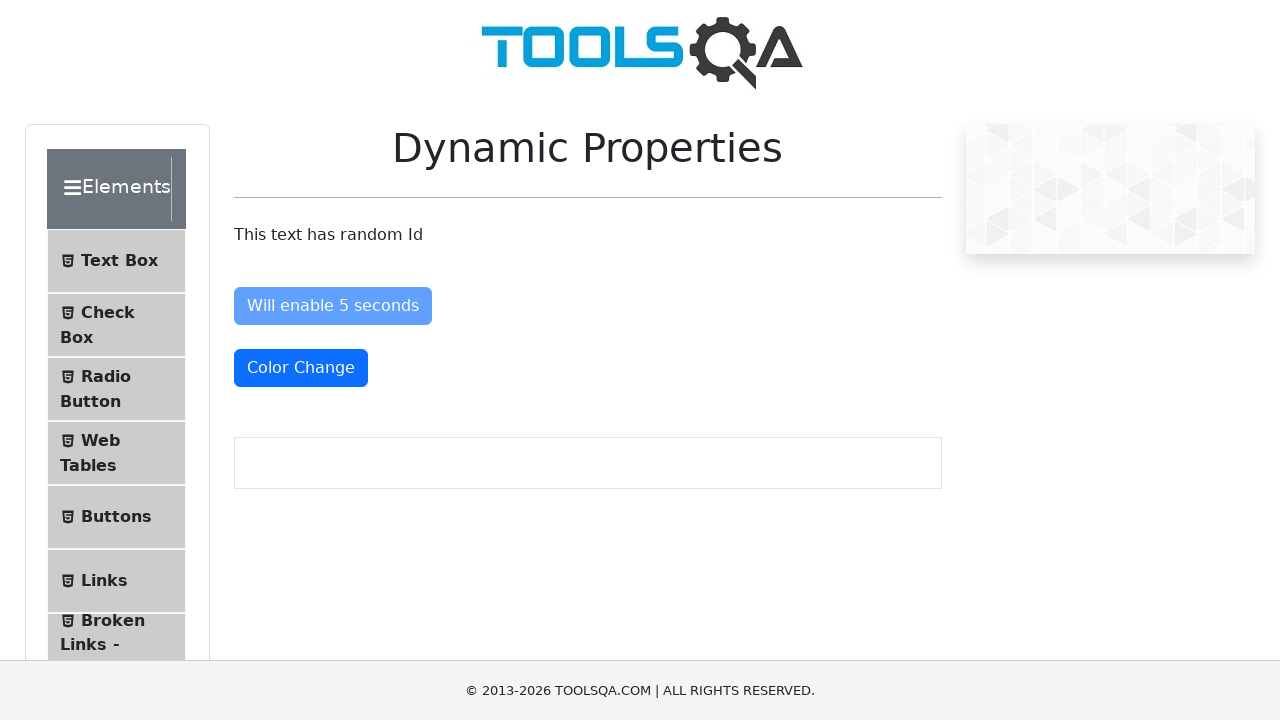

Located the 'Enable After' button element
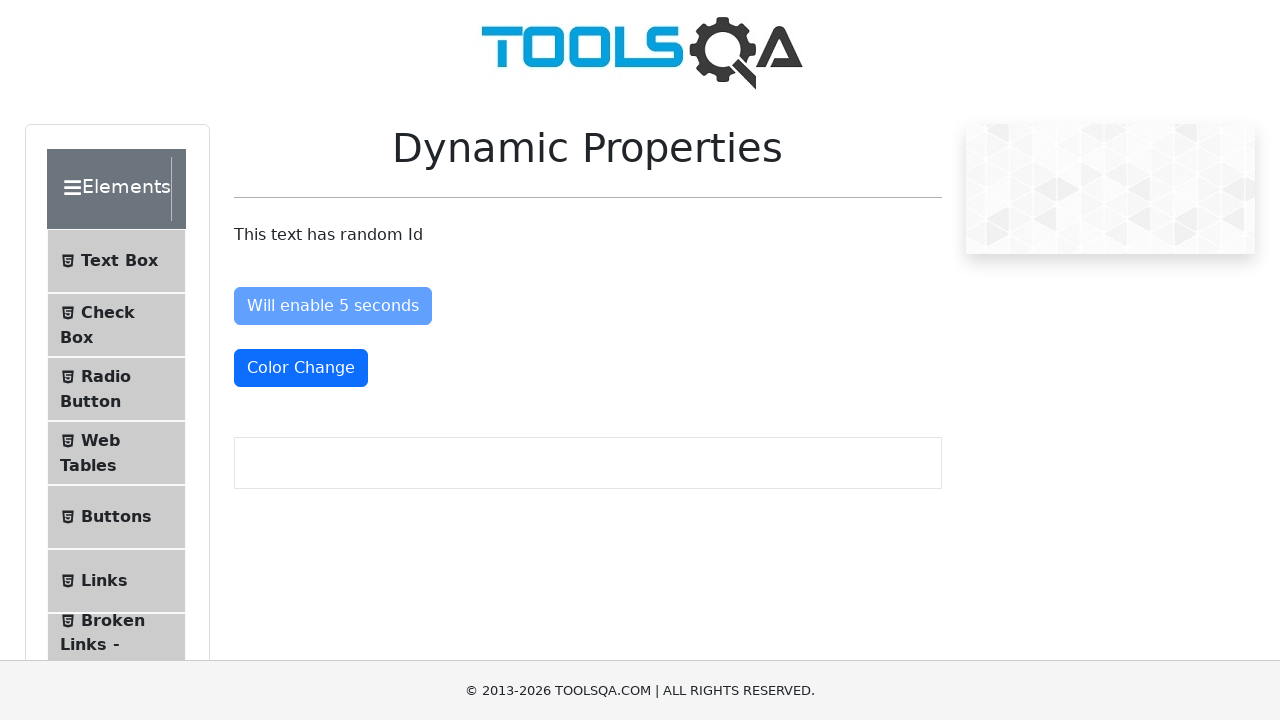

Waited for 'Enable After' button to become visible
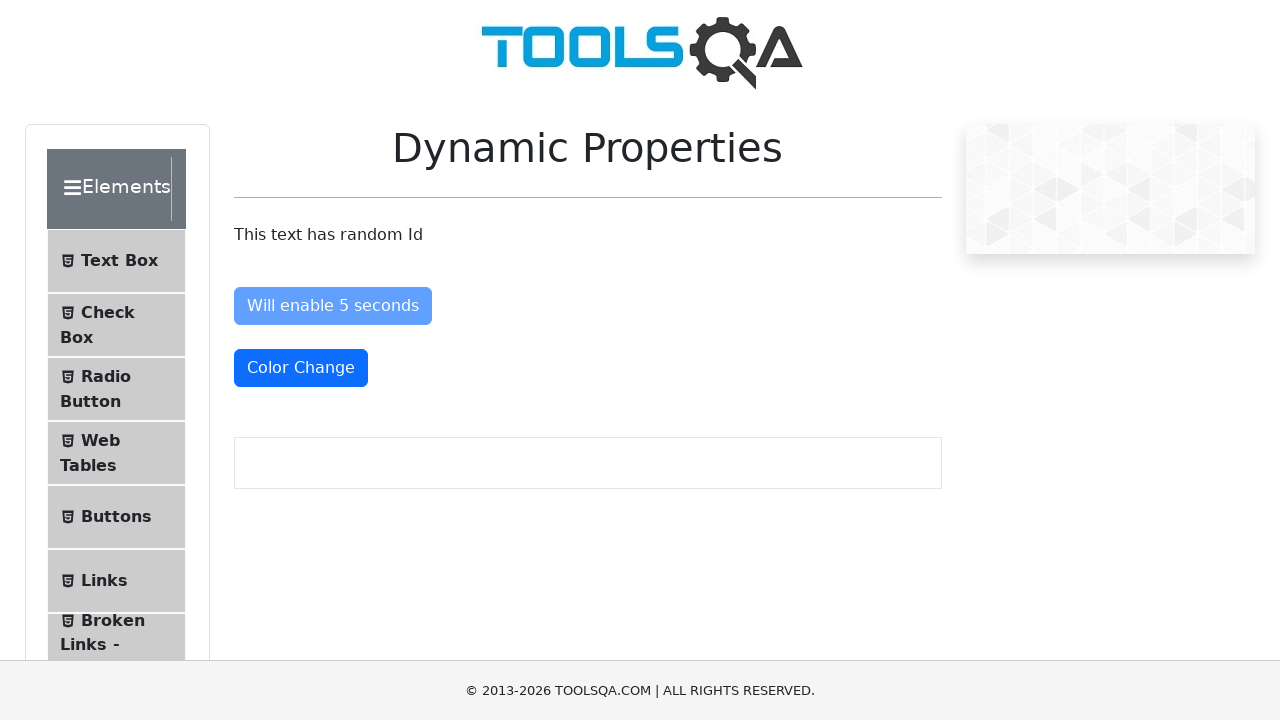

Waited for 'Enable After' button to become enabled (no longer disabled)
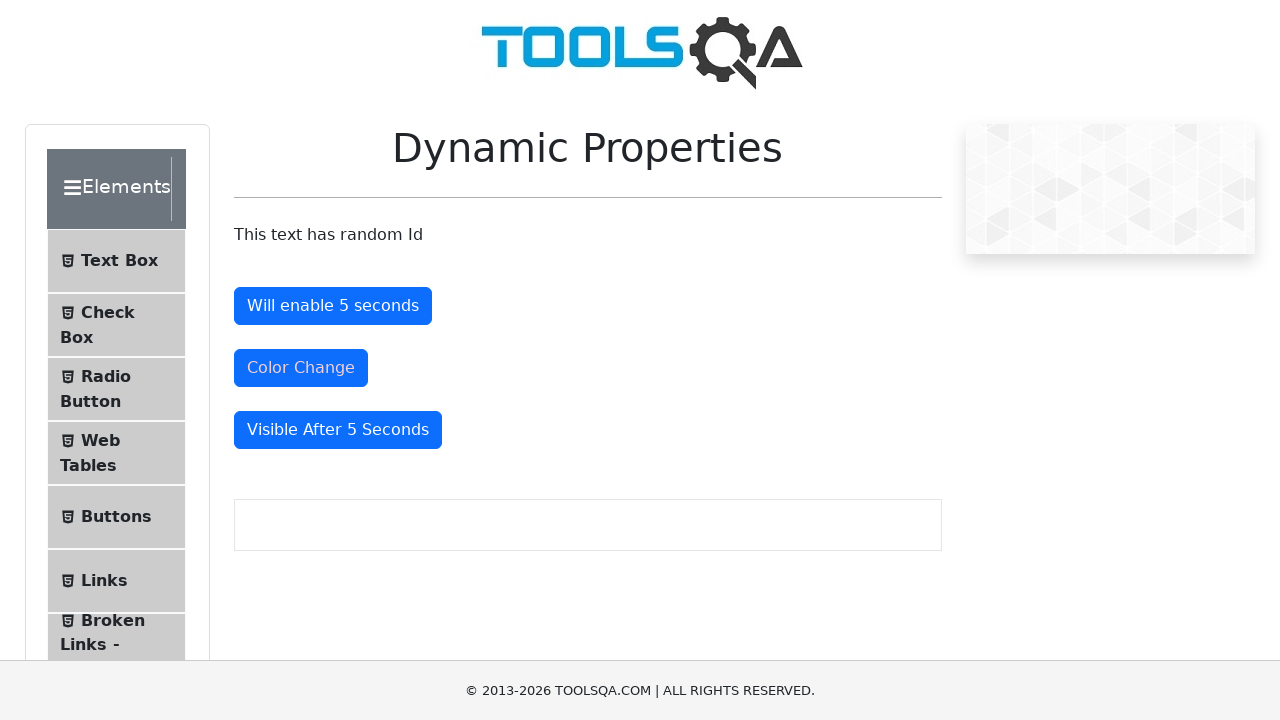

Scrolled 'Enable After' button into view if needed
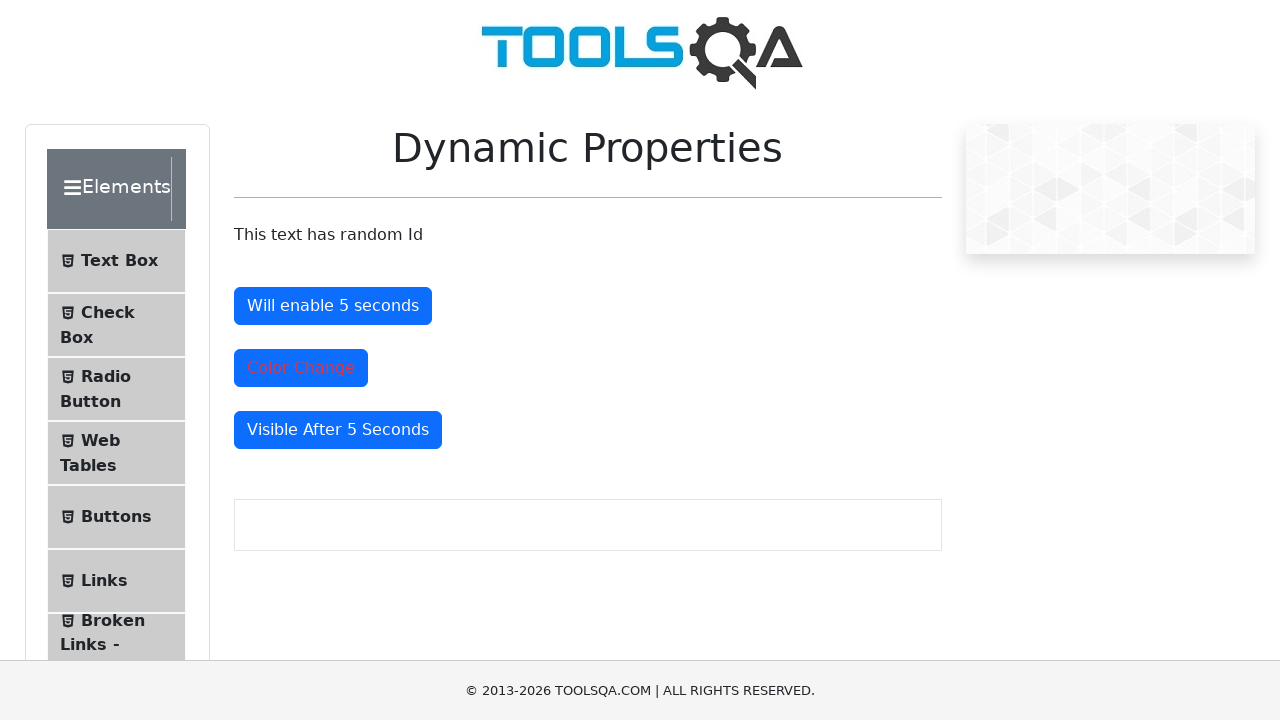

Clicked the 'Enable After' button at (333, 306) on #enableAfter
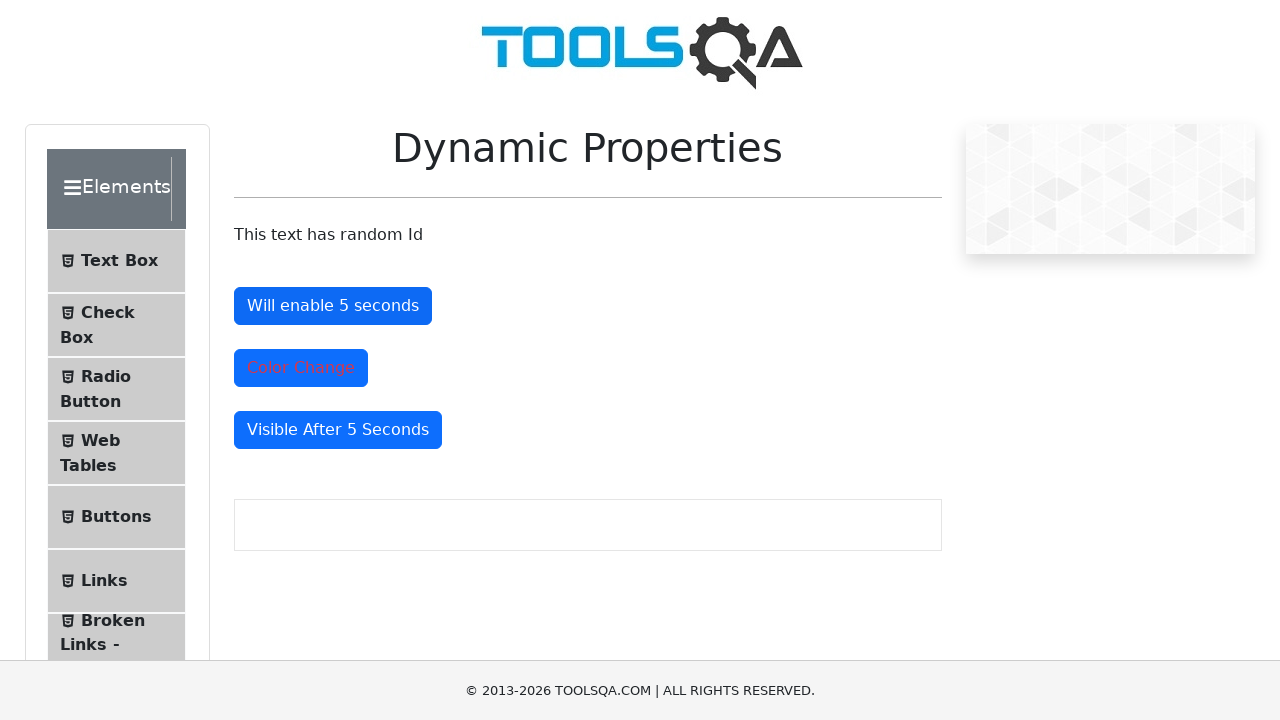

Located the 'Visible After' button element
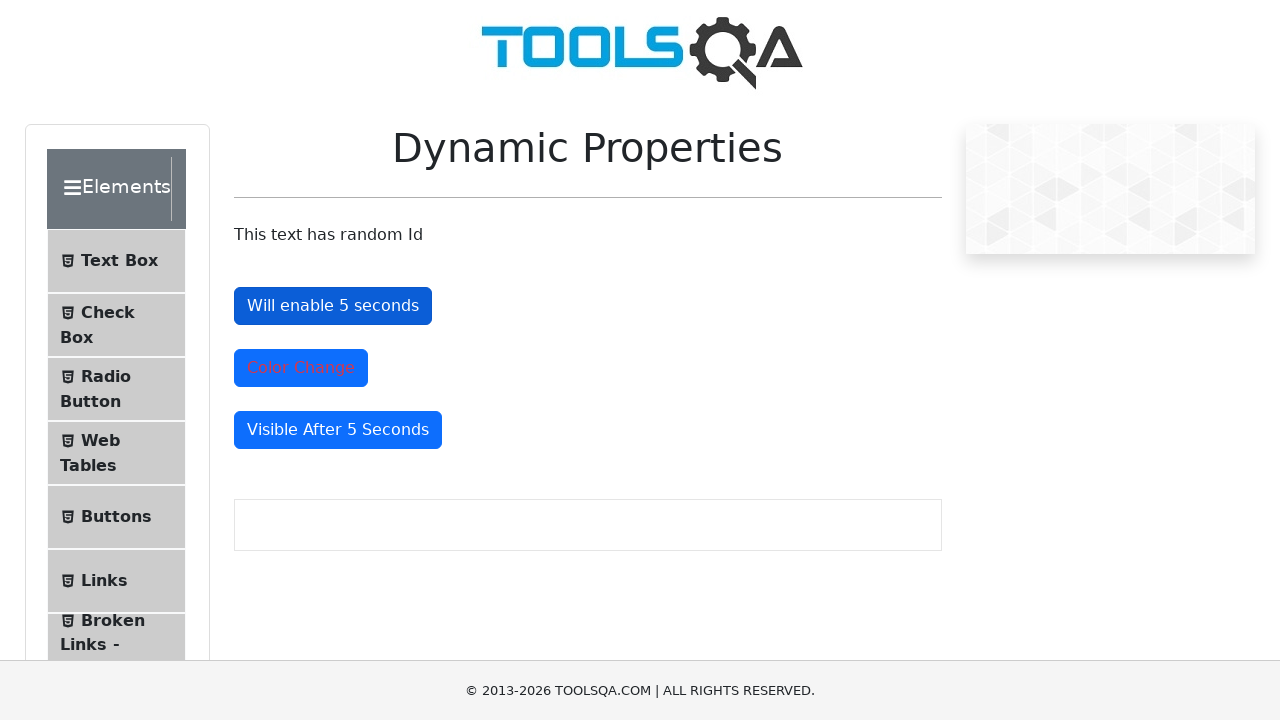

Waited for 'Visible After' button to become visible
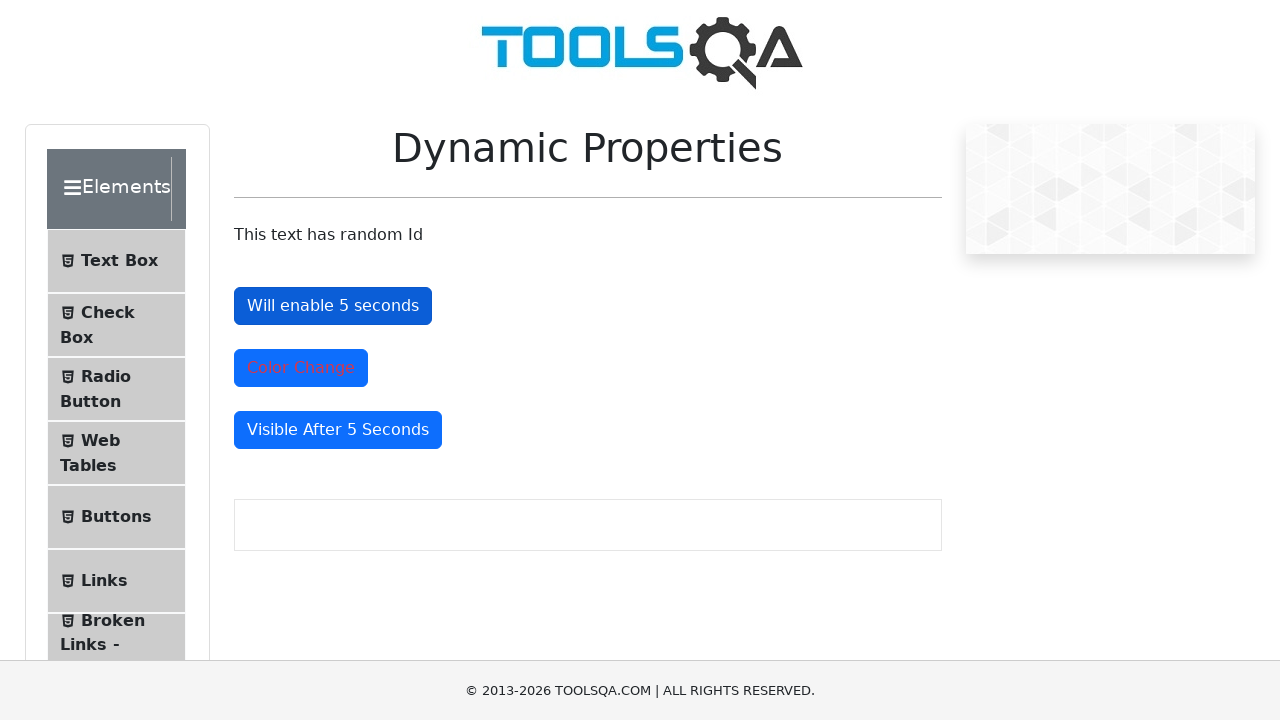

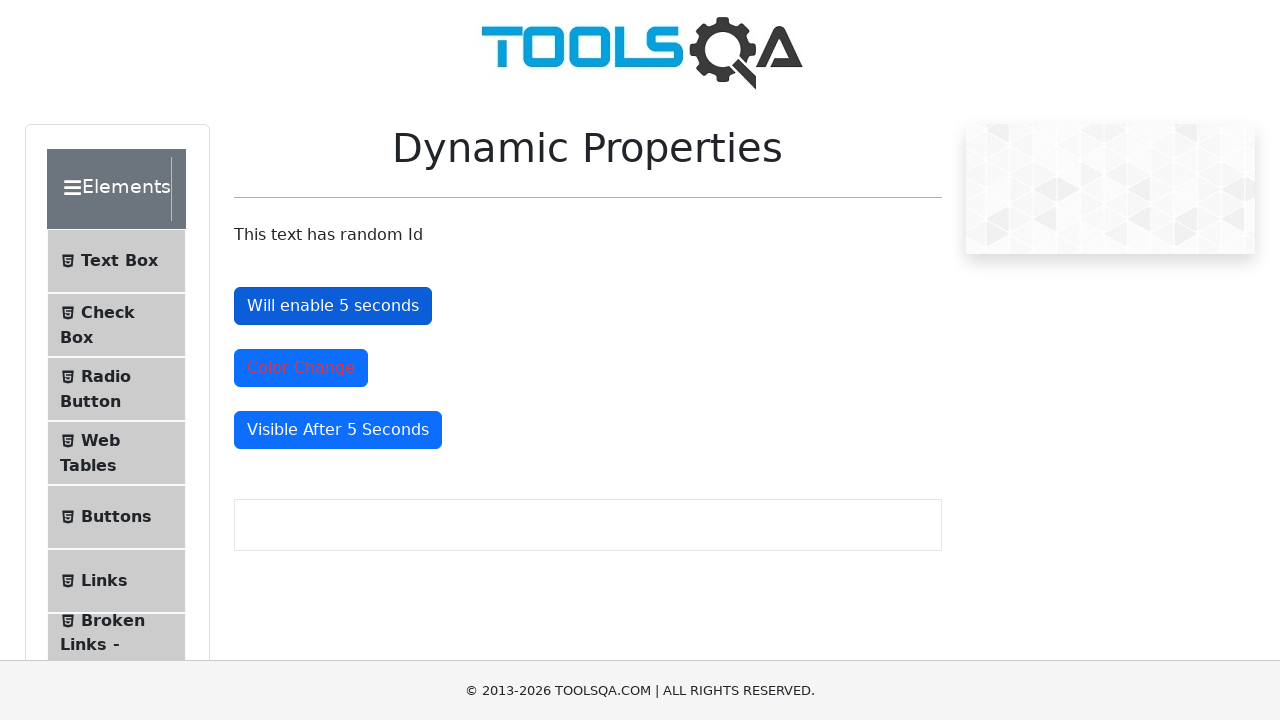